Tests keyboard and mouse input functionality by filling a name field and clicking a button on the Formy project demo site

Starting URL: https://formy-project.herokuapp.com/keypress

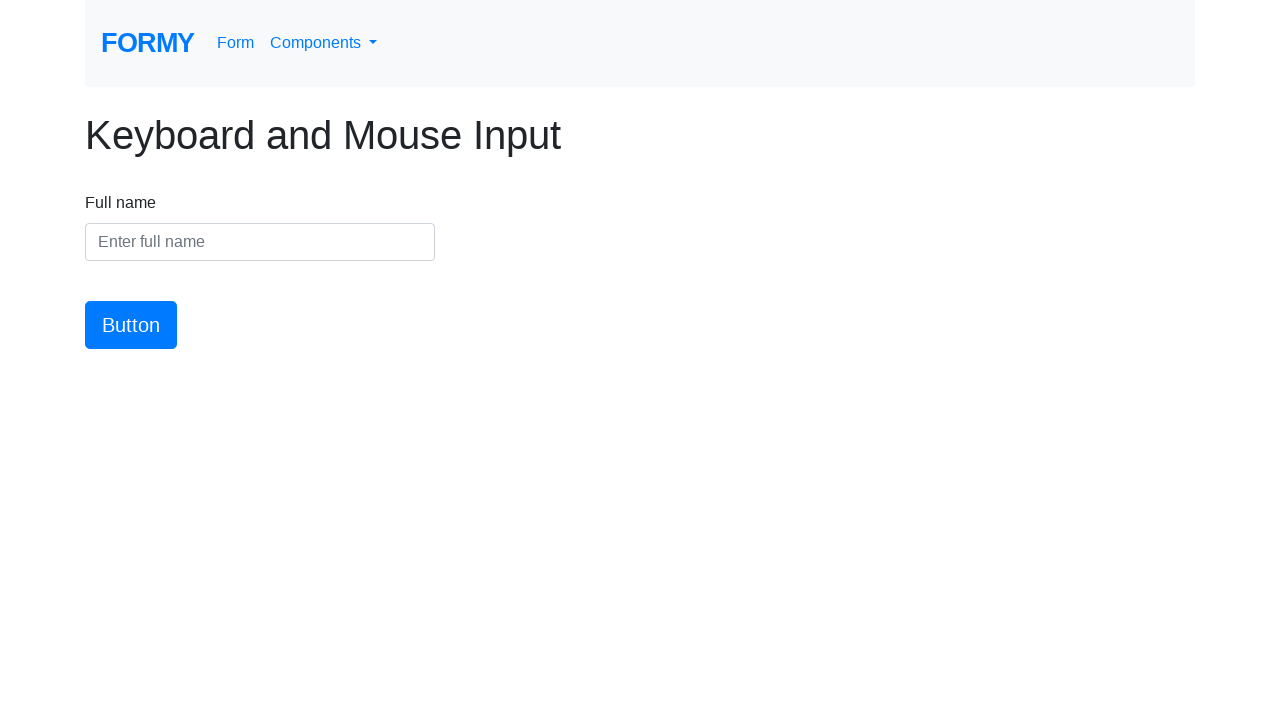

Clicked on the name field at (260, 242) on #name
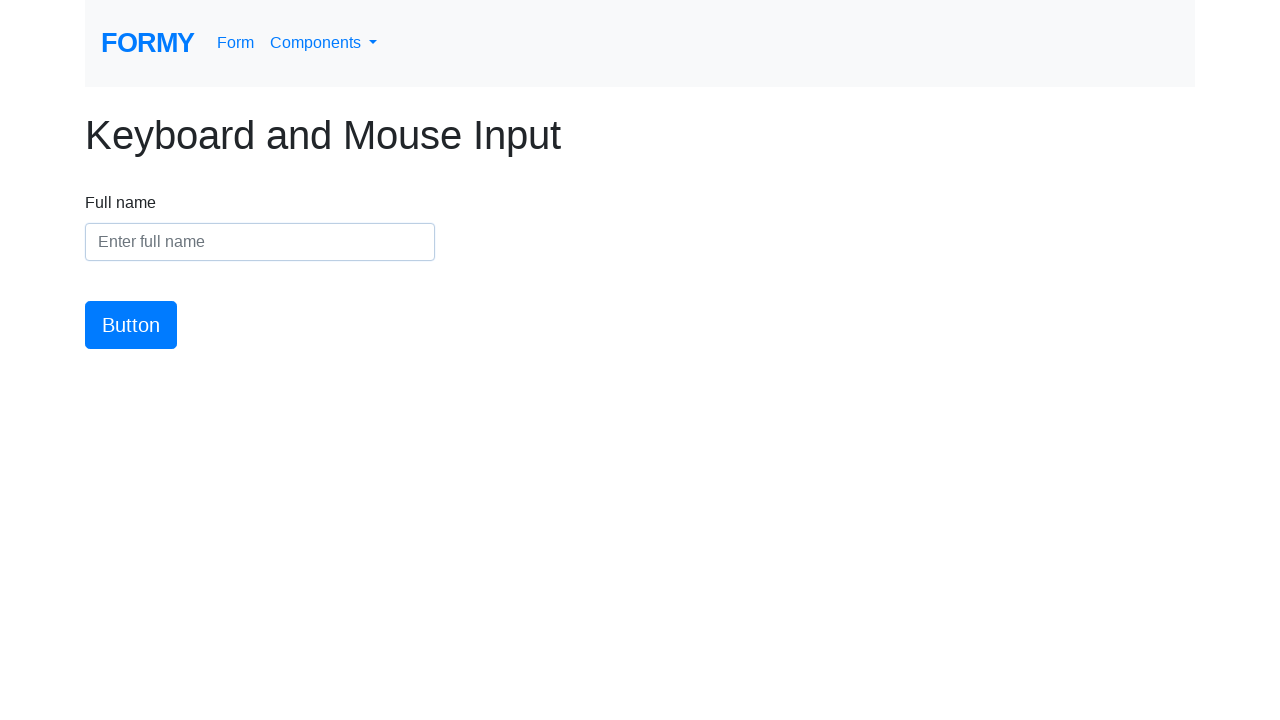

Filled name field with 'Meaghan Lewis' on #name
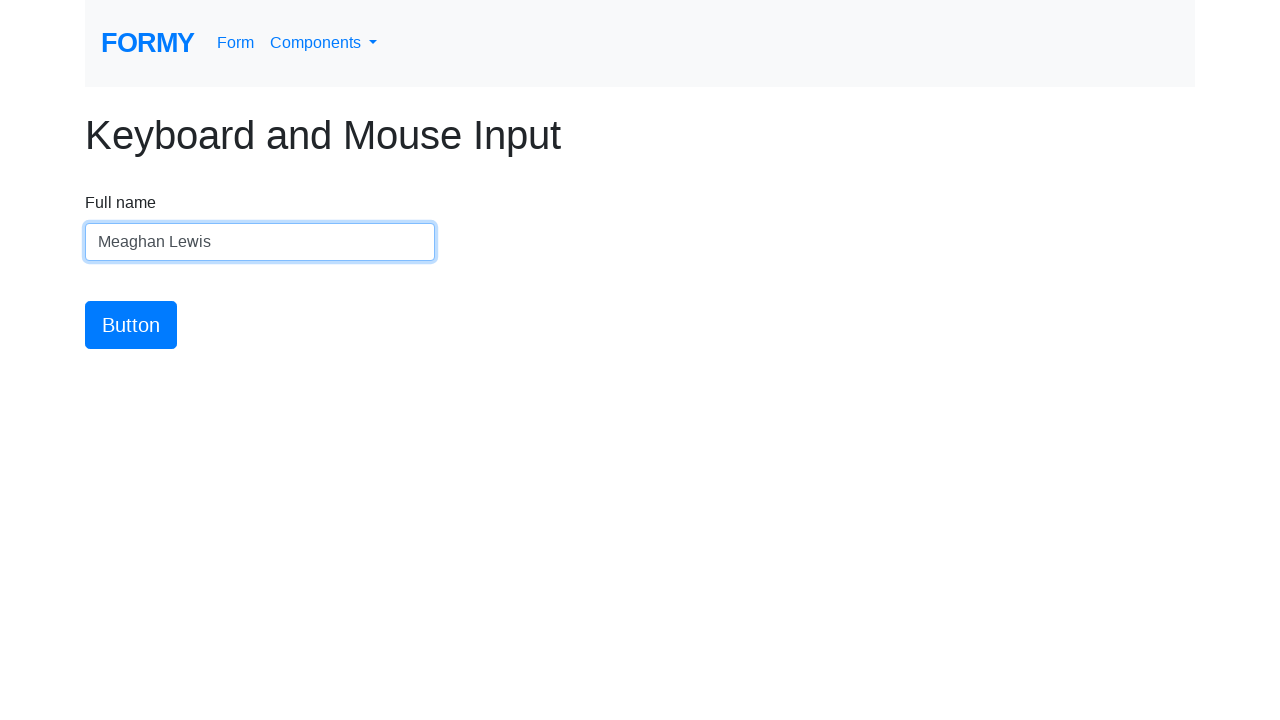

Clicked the submit button at (131, 325) on #button
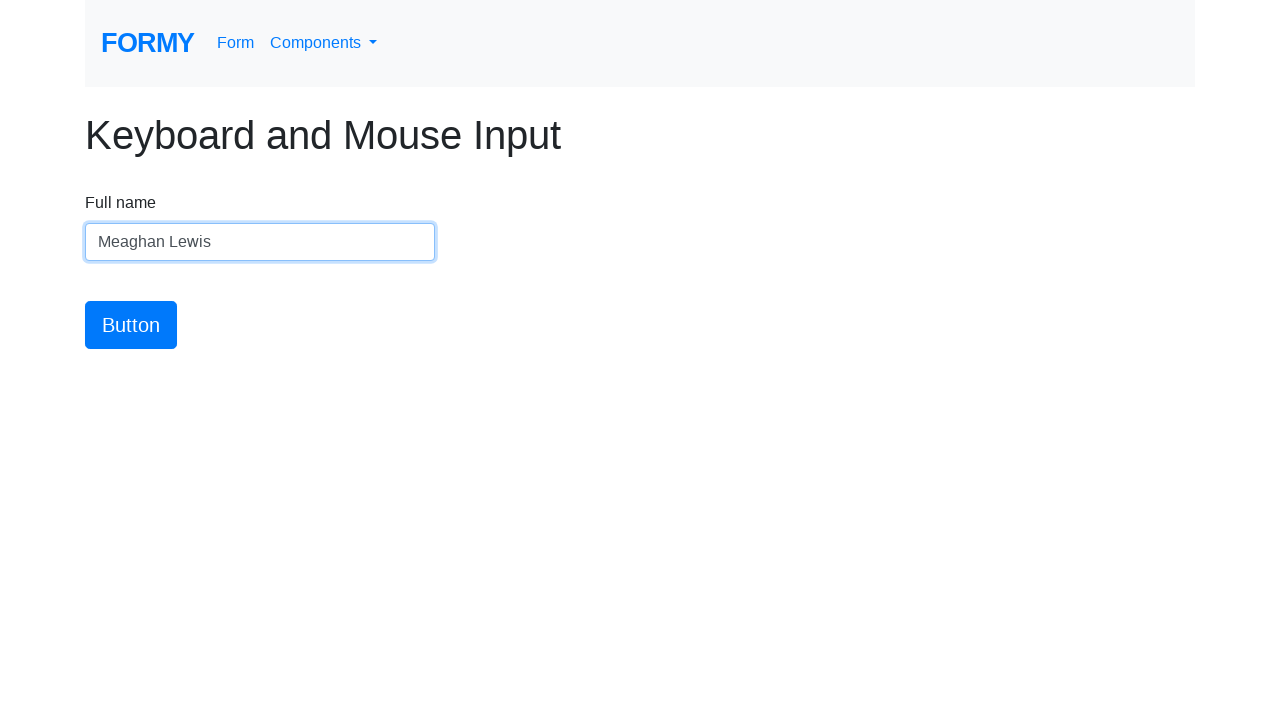

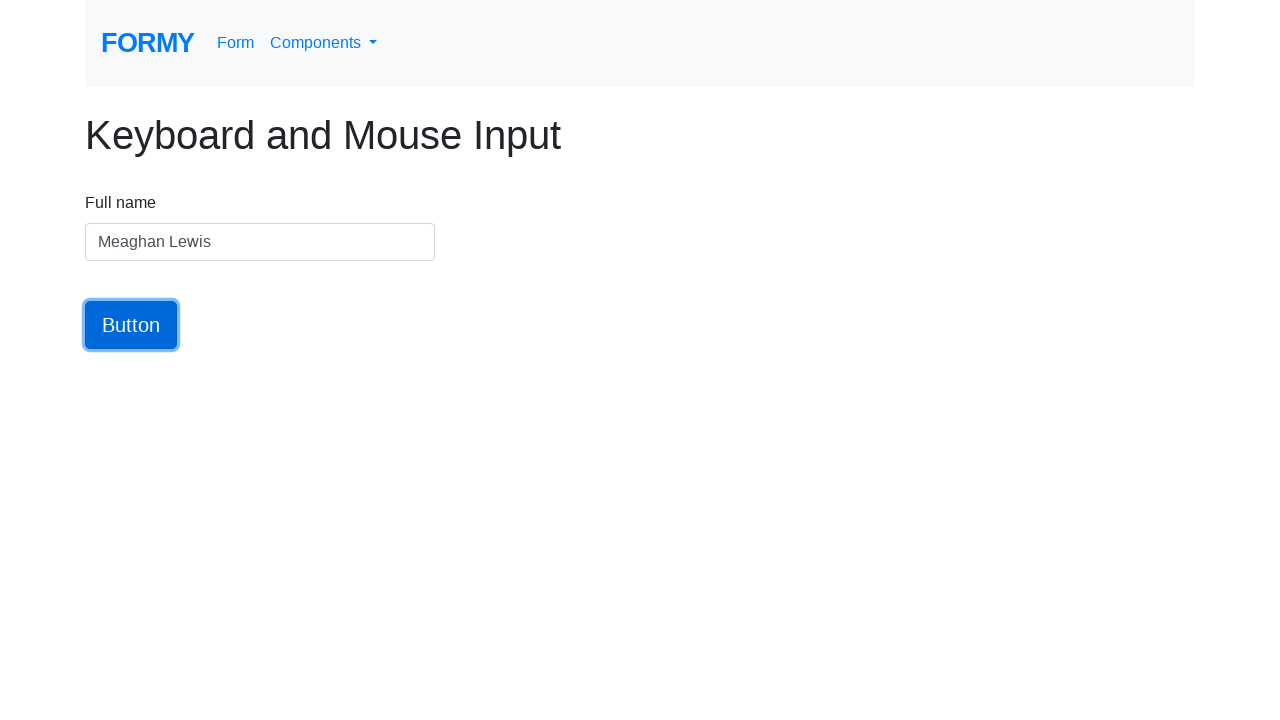